Tests Ajio e-commerce search and filter functionality by searching for "bags", then applying gender filter (Men) and category filter (Fashion Bags), and verifying that products are displayed.

Starting URL: https://www.ajio.com

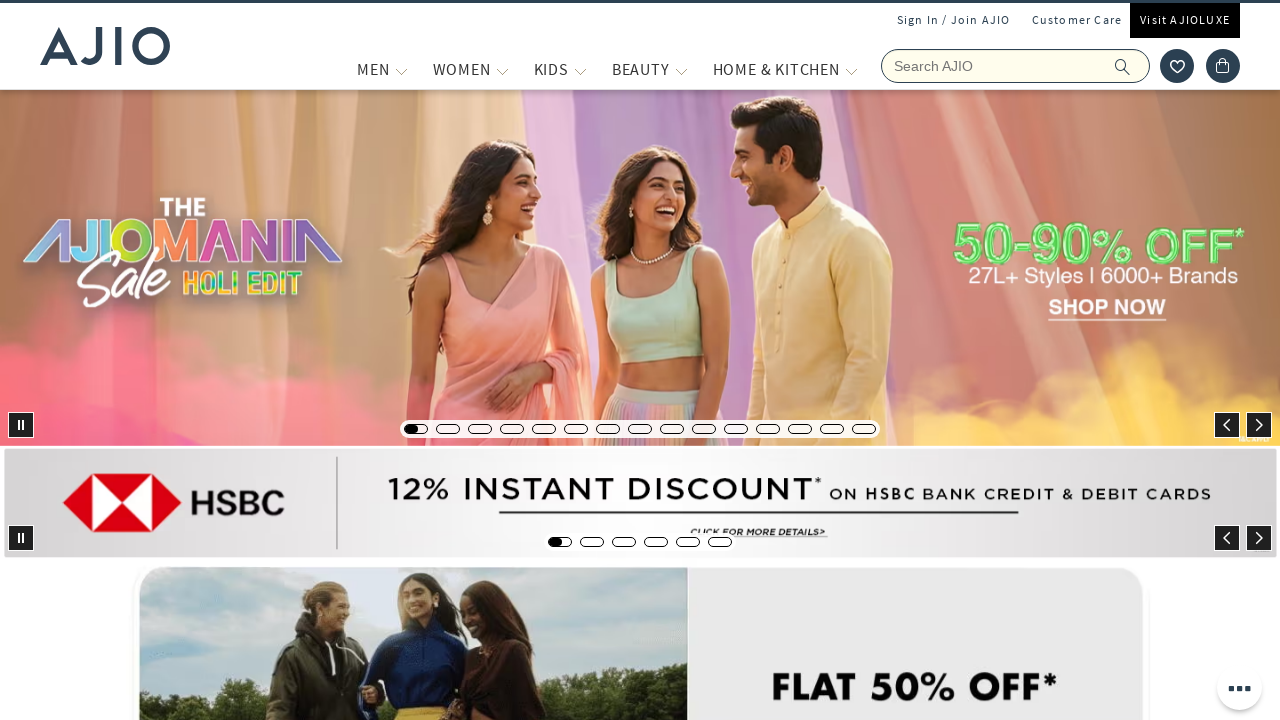

Filled search field with 'bags' on input[name='searchVal']
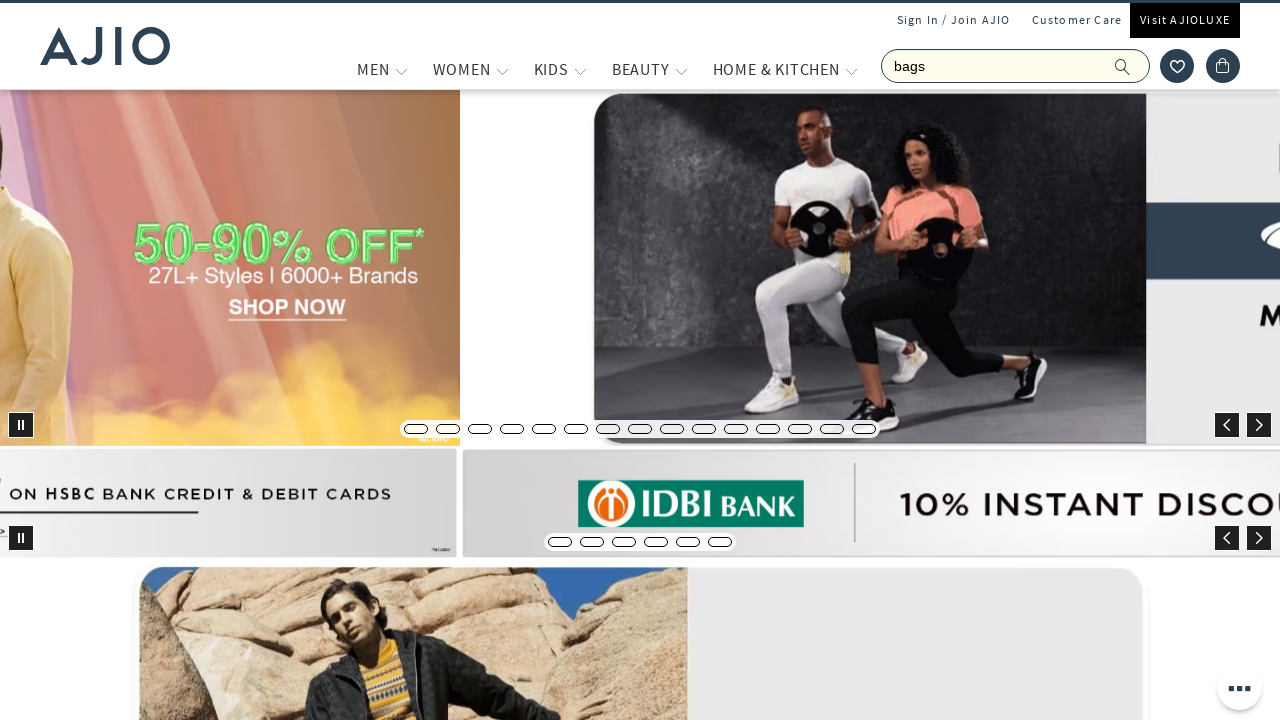

Pressed Enter to search for bags on input[name='searchVal']
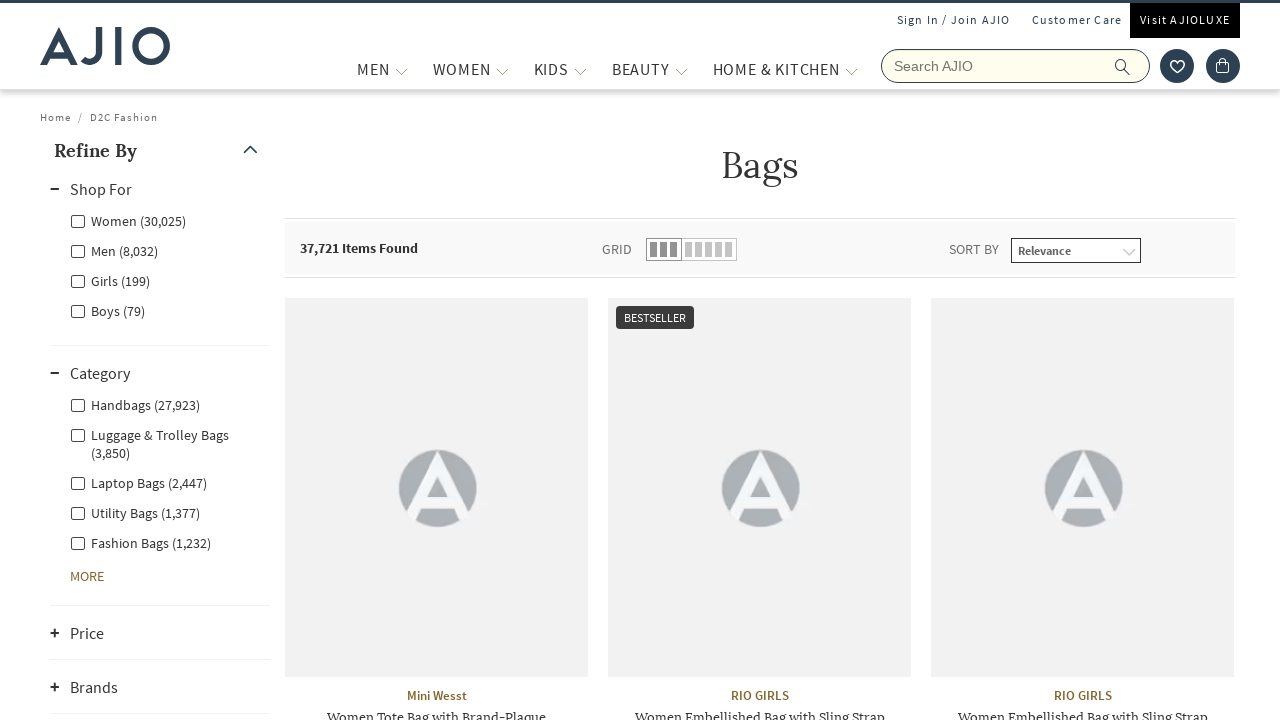

Search results loaded with brand selector visible
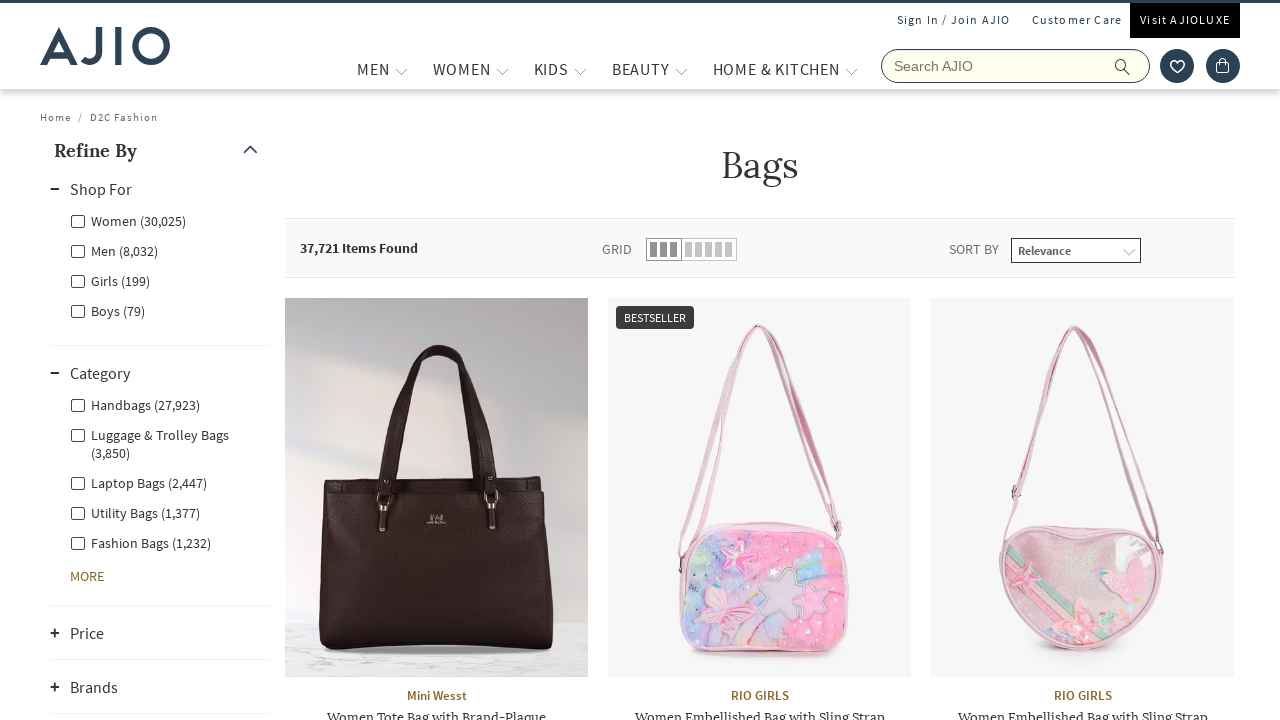

Clicked 'Men' gender filter at (114, 250) on label[for='Men']
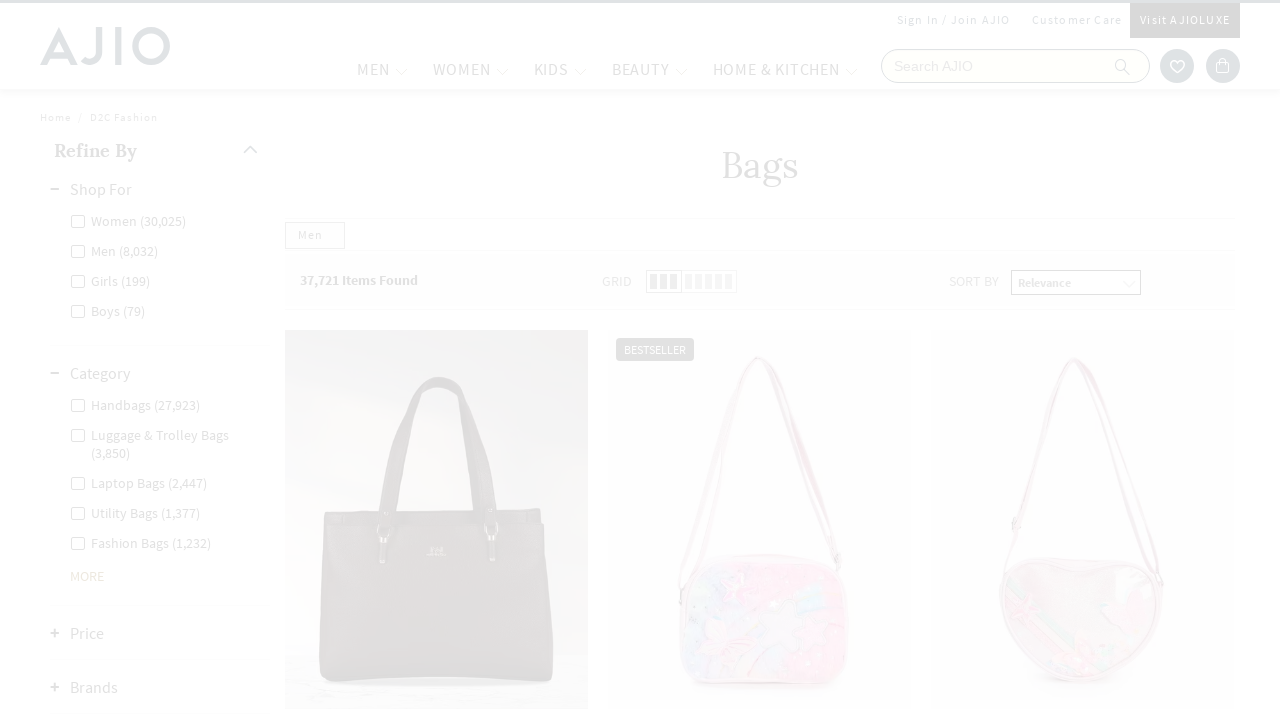

Waited 2 seconds for gender filter to apply
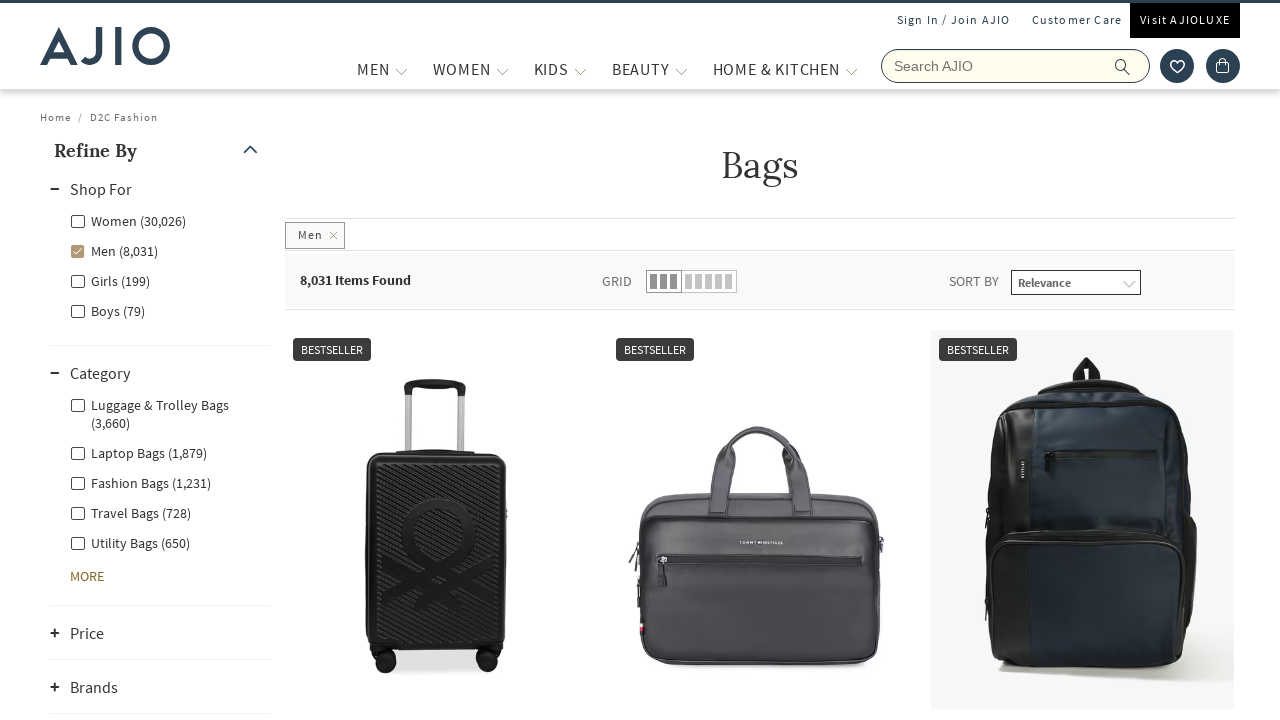

Clicked 'Men - Fashion Bags' category filter at (140, 482) on label[for='Men - Fashion Bags']
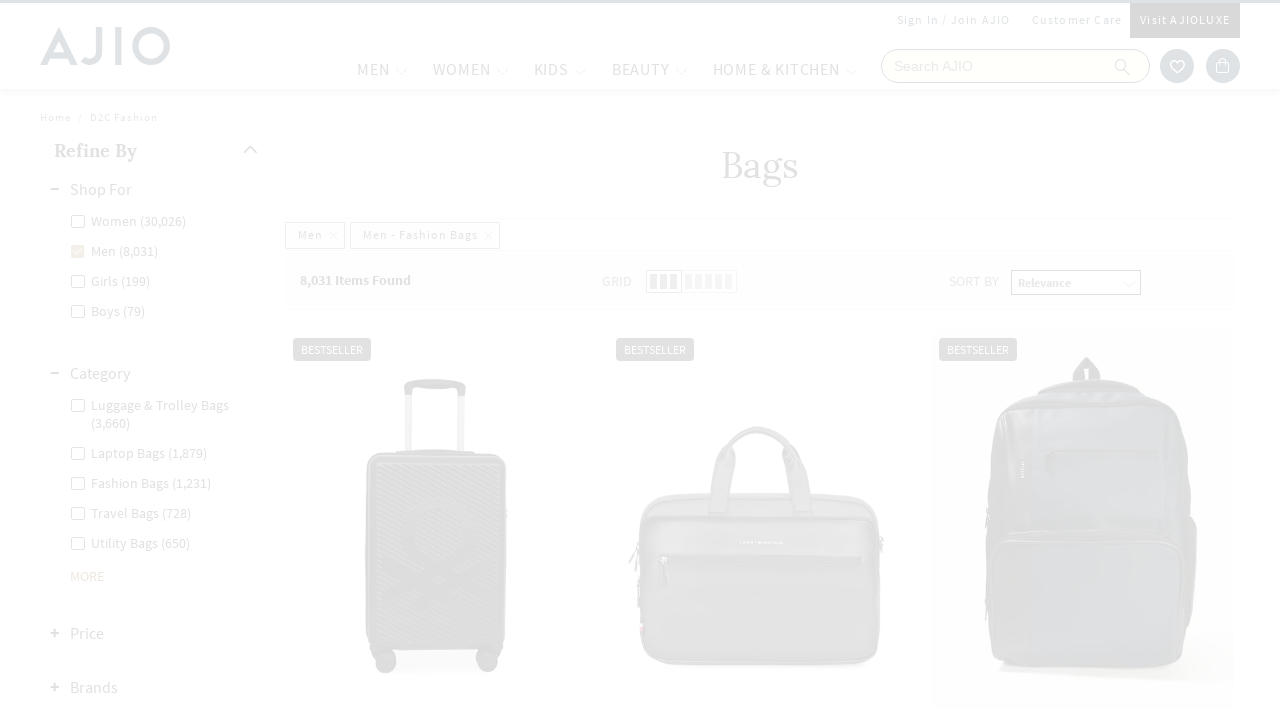

Waited 2 seconds for category filter to apply
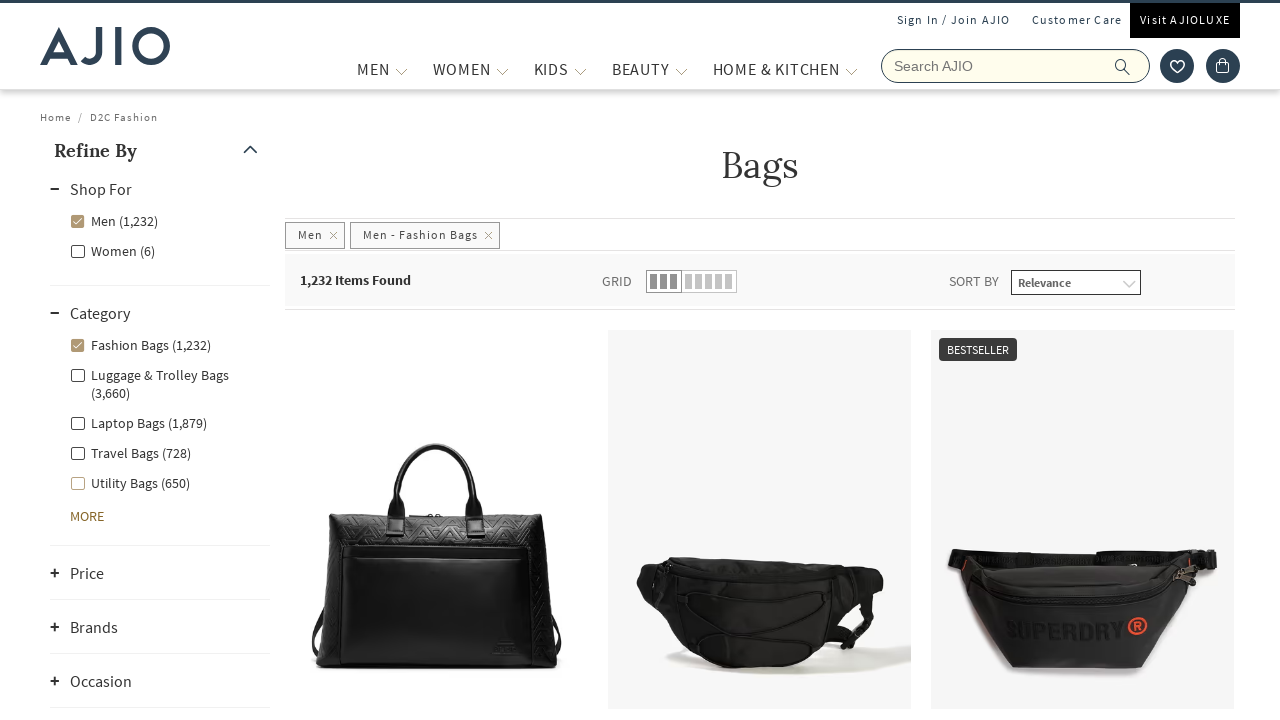

Results length indicator loaded
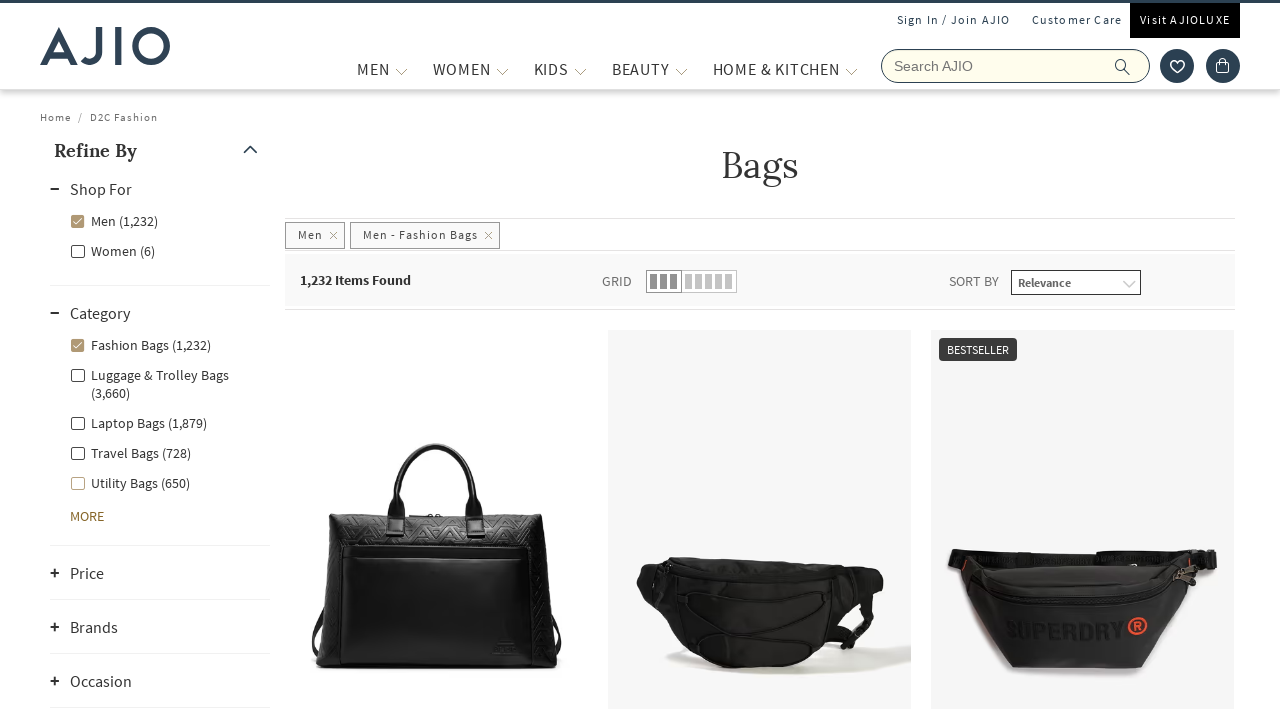

Product brand elements loaded
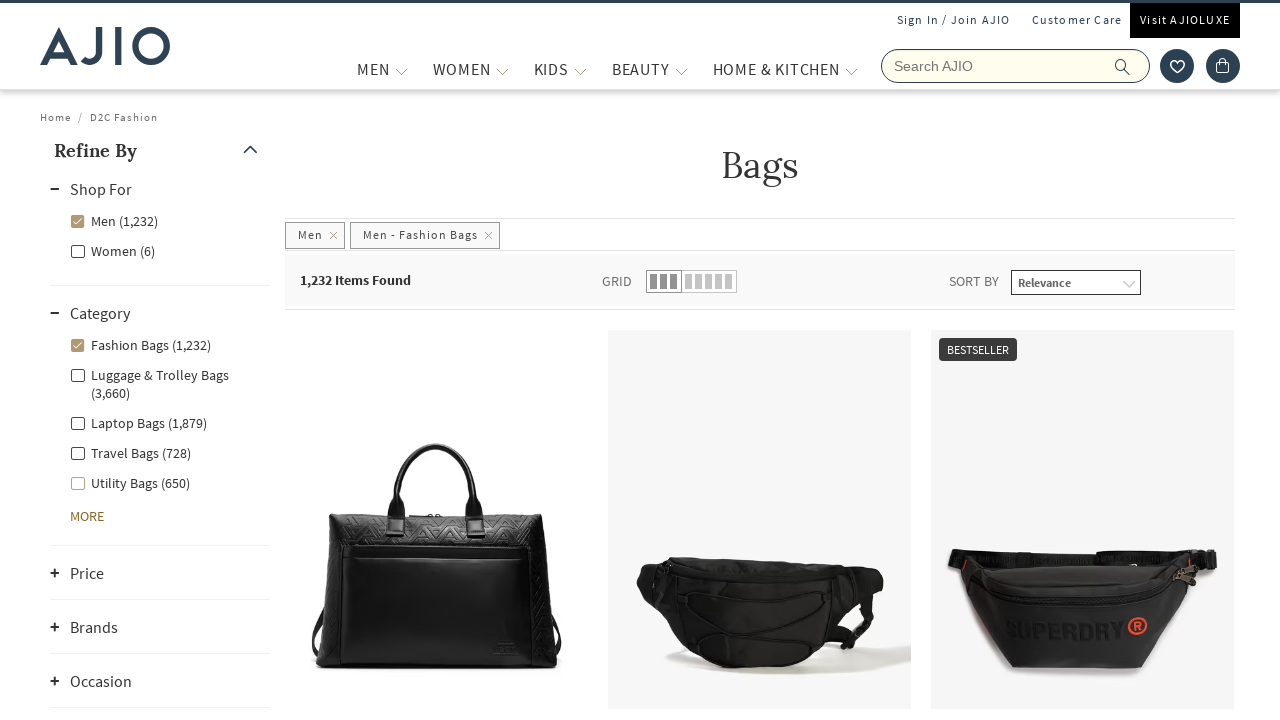

Product name elements loaded - filtered results displayed
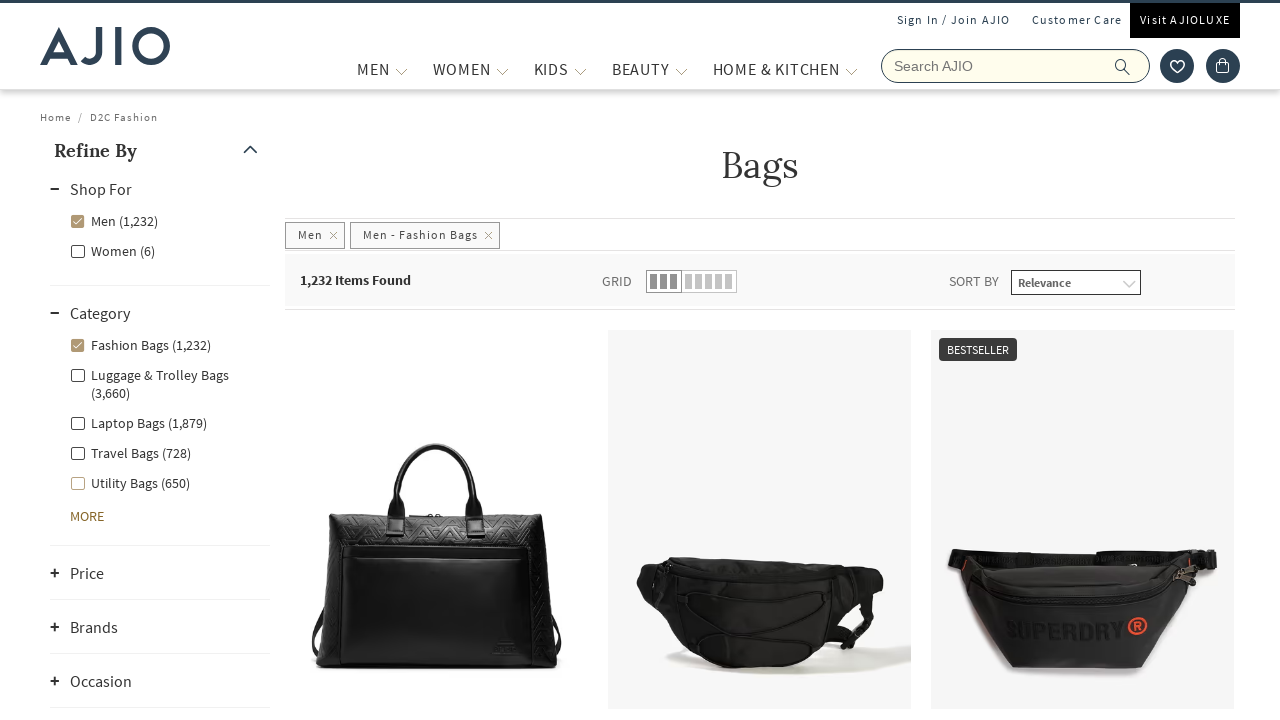

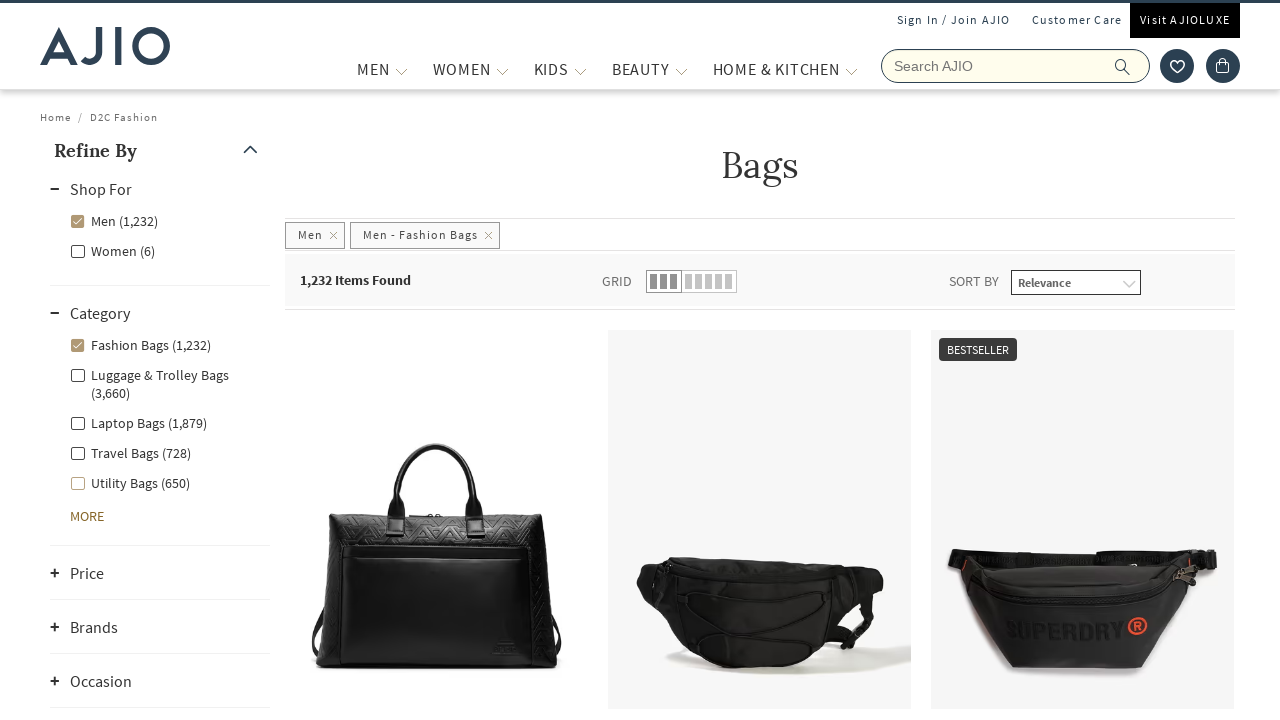